Tests dynamic loading functionality by navigating to Example 2, clicking start button, and waiting for content to load

Starting URL: https://the-internet.herokuapp.com

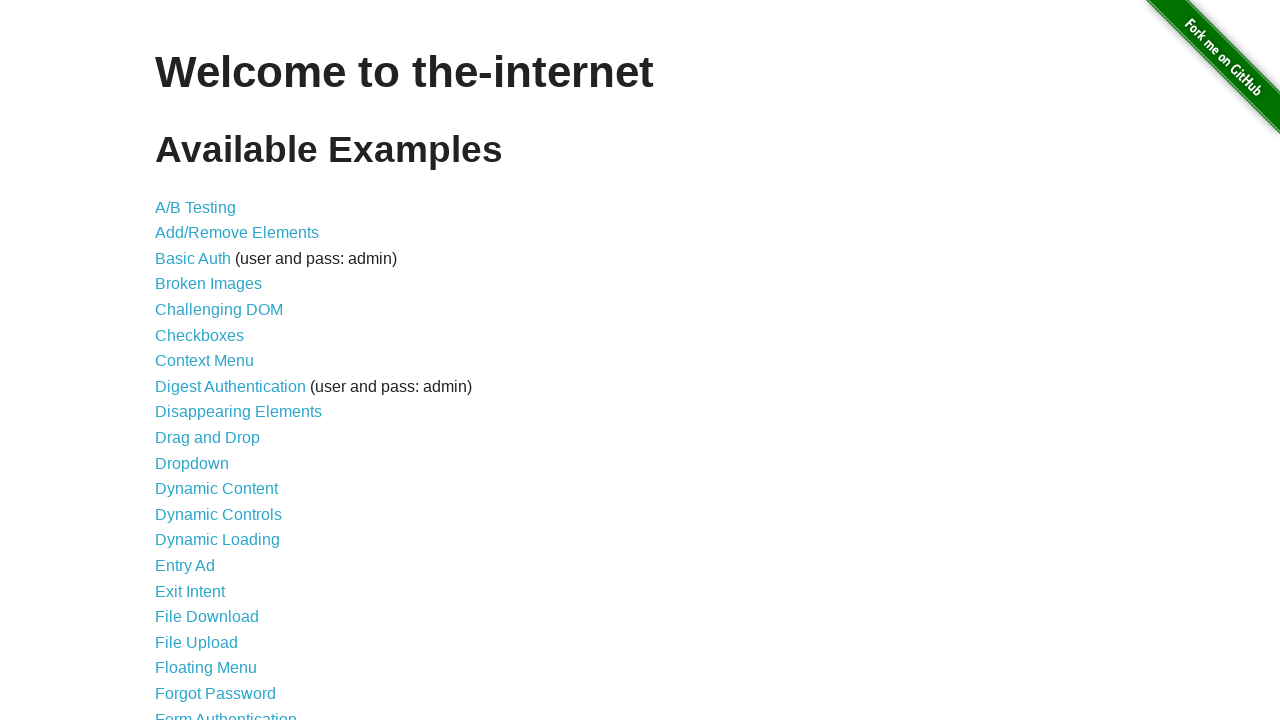

Clicked on Dynamic Loading link at (218, 540) on text=Dynamic Loading
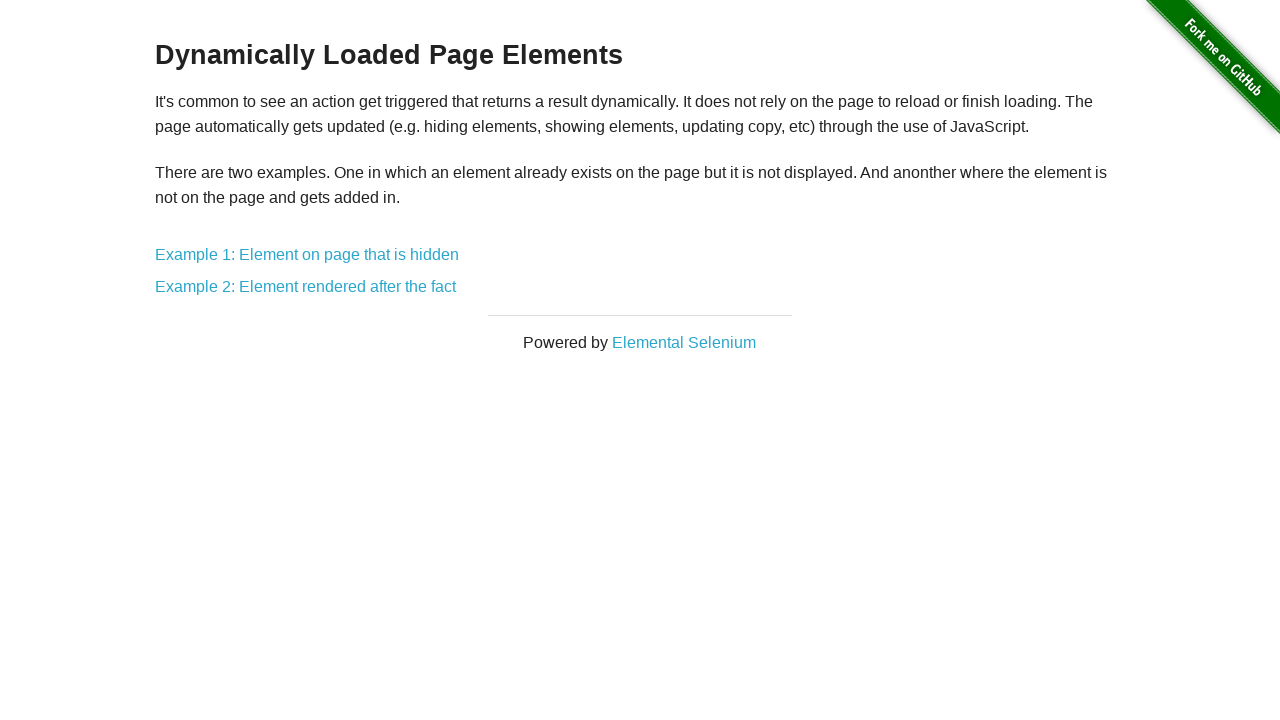

Clicked on Example 2 at (306, 287) on text=Example 2
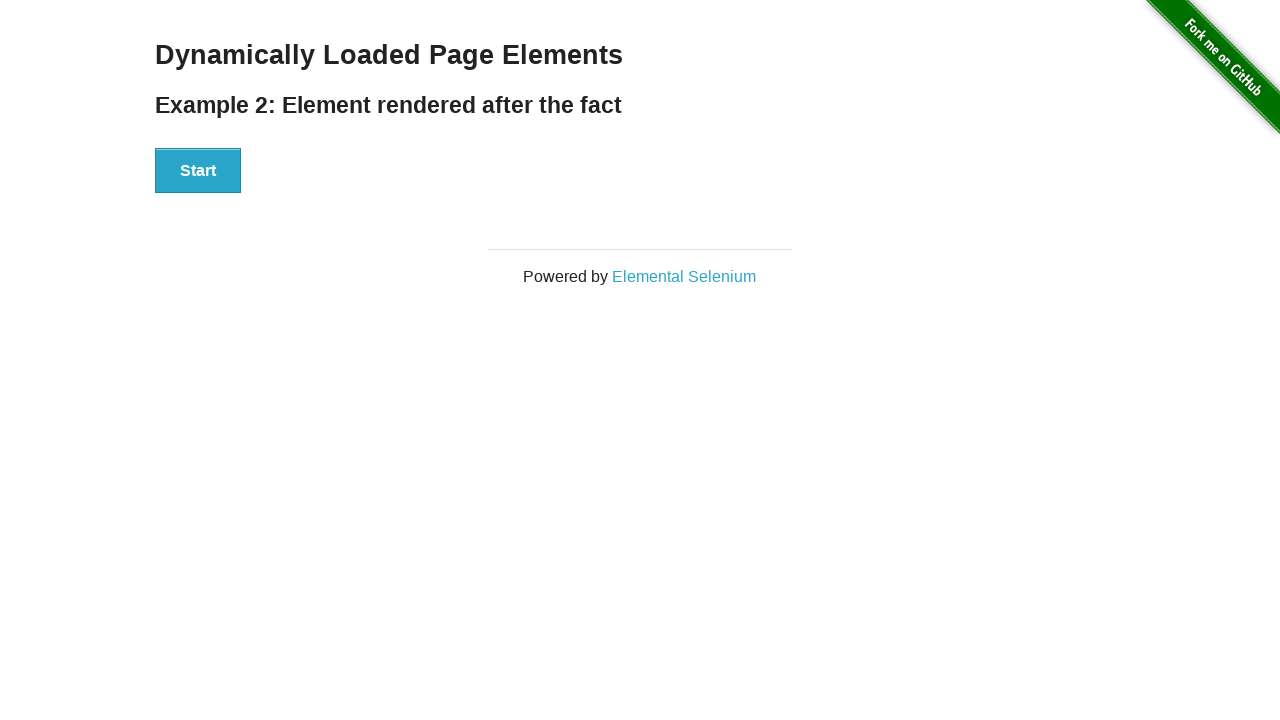

Clicked the Start button at (198, 171) on xpath=//button
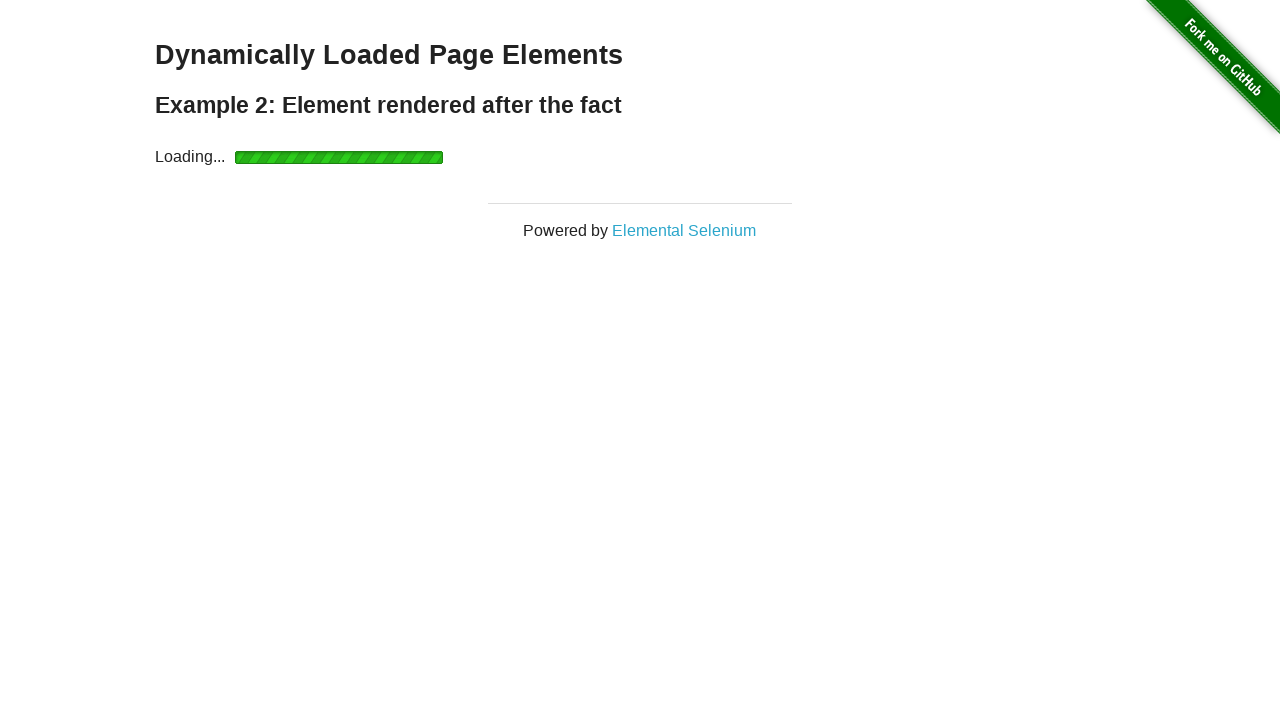

Loading indicator disappeared
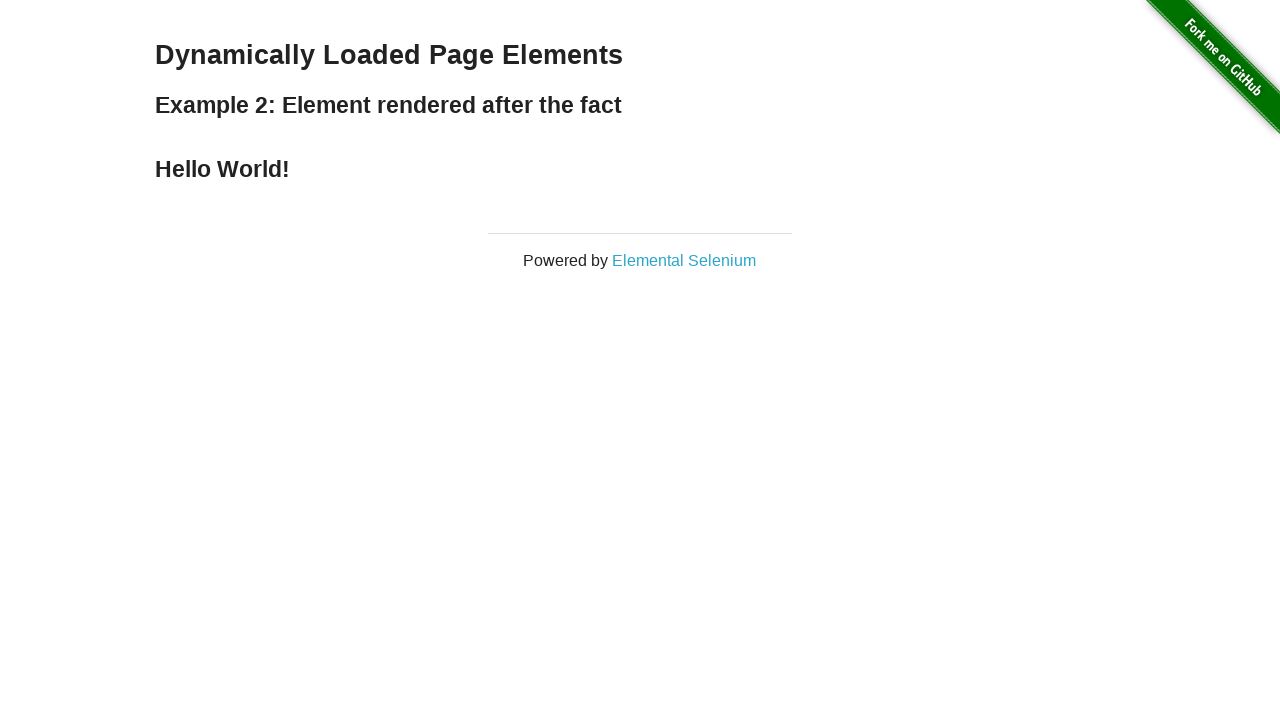

Finish element became visible
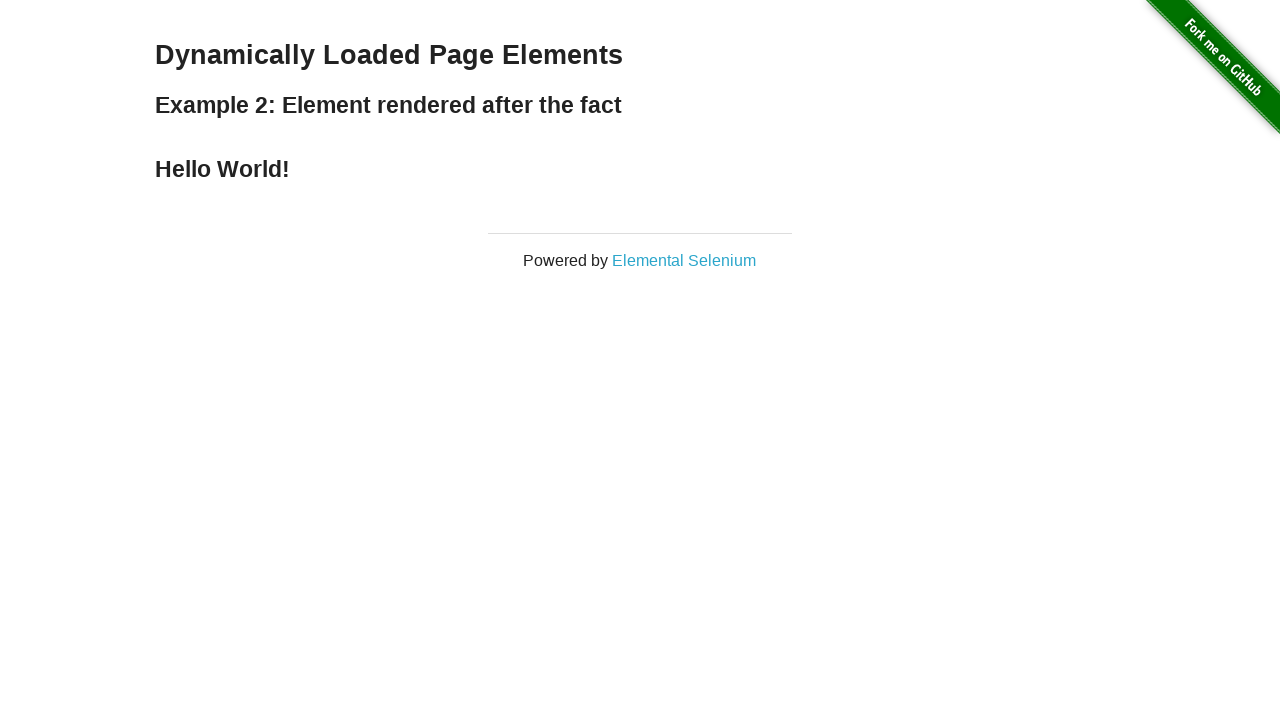

Verified 'Hello World!' text is displayed
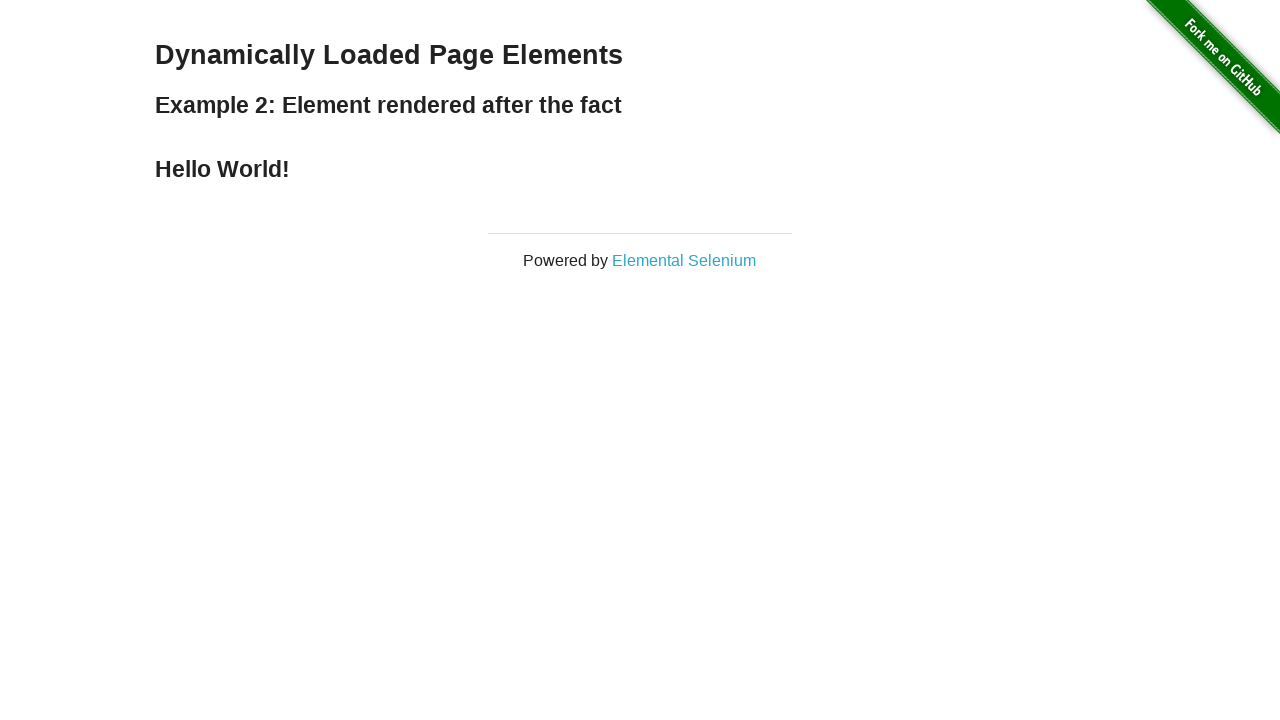

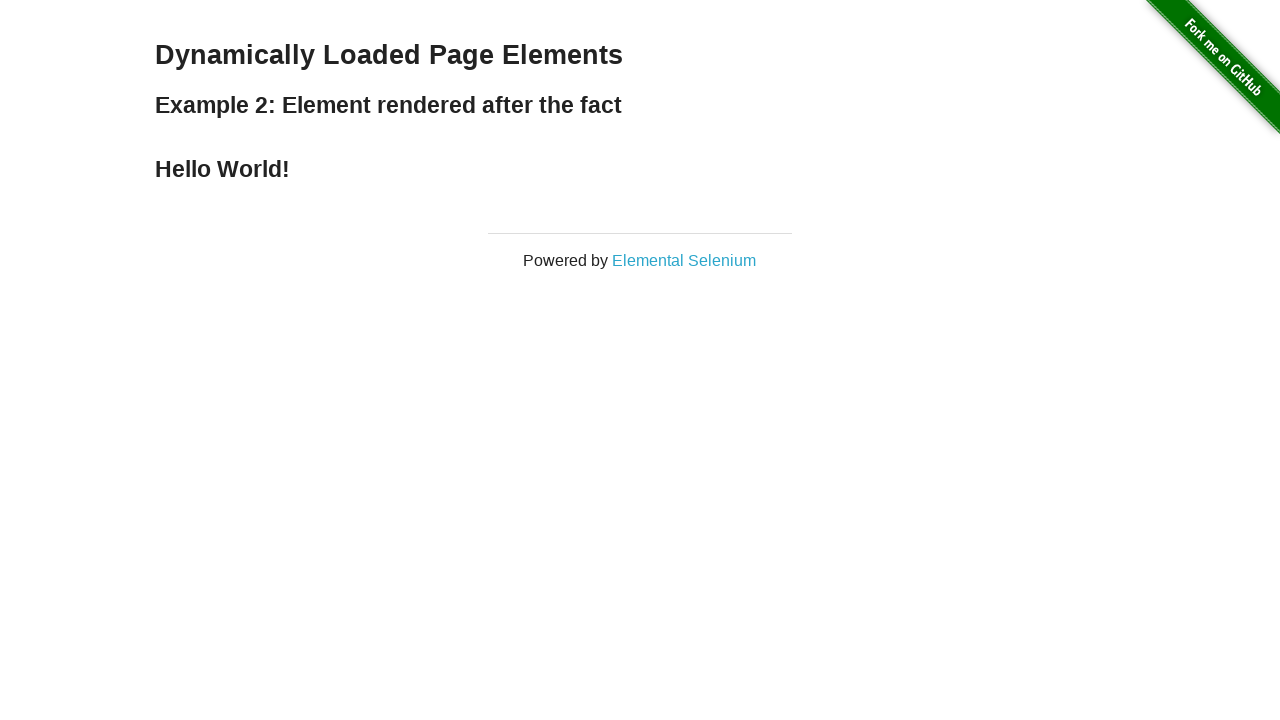